Tests the product search functionality by typing a search term and verifying that the correct number of filtered products are displayed

Starting URL: https://rahulshettyacademy.com/seleniumPractise/#/

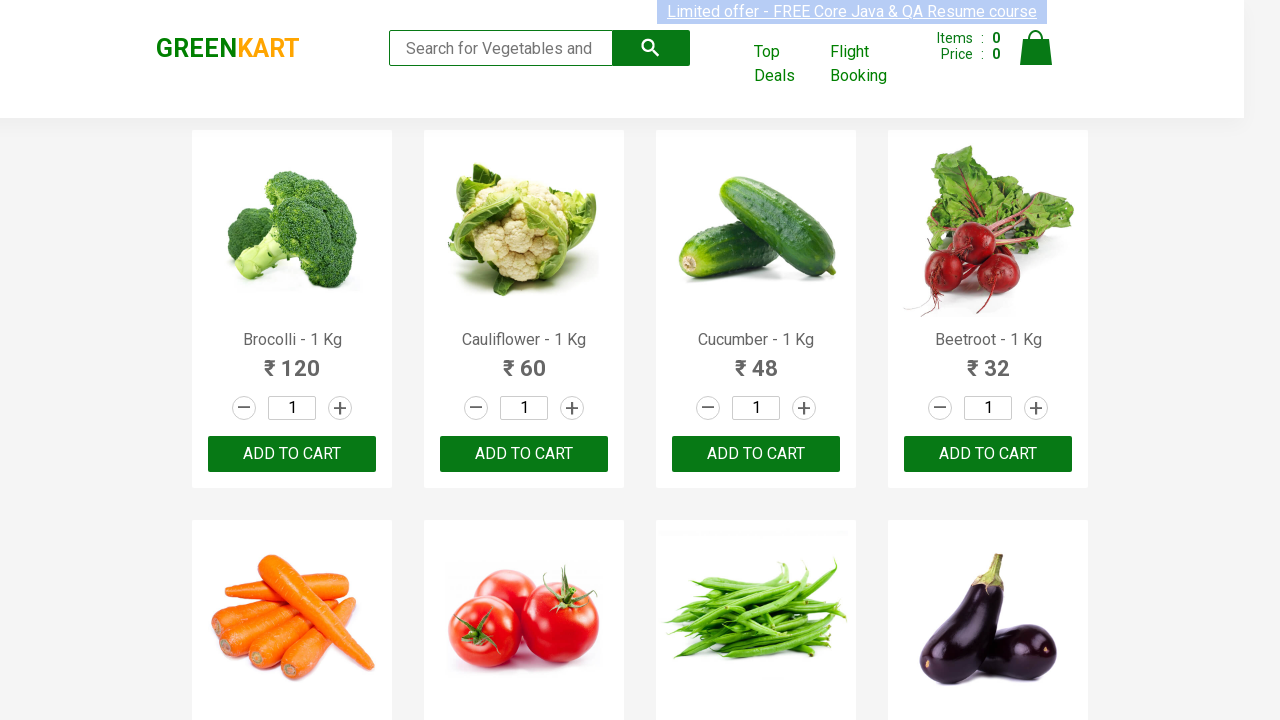

Filled search field with 'ca' on input.search-keyword
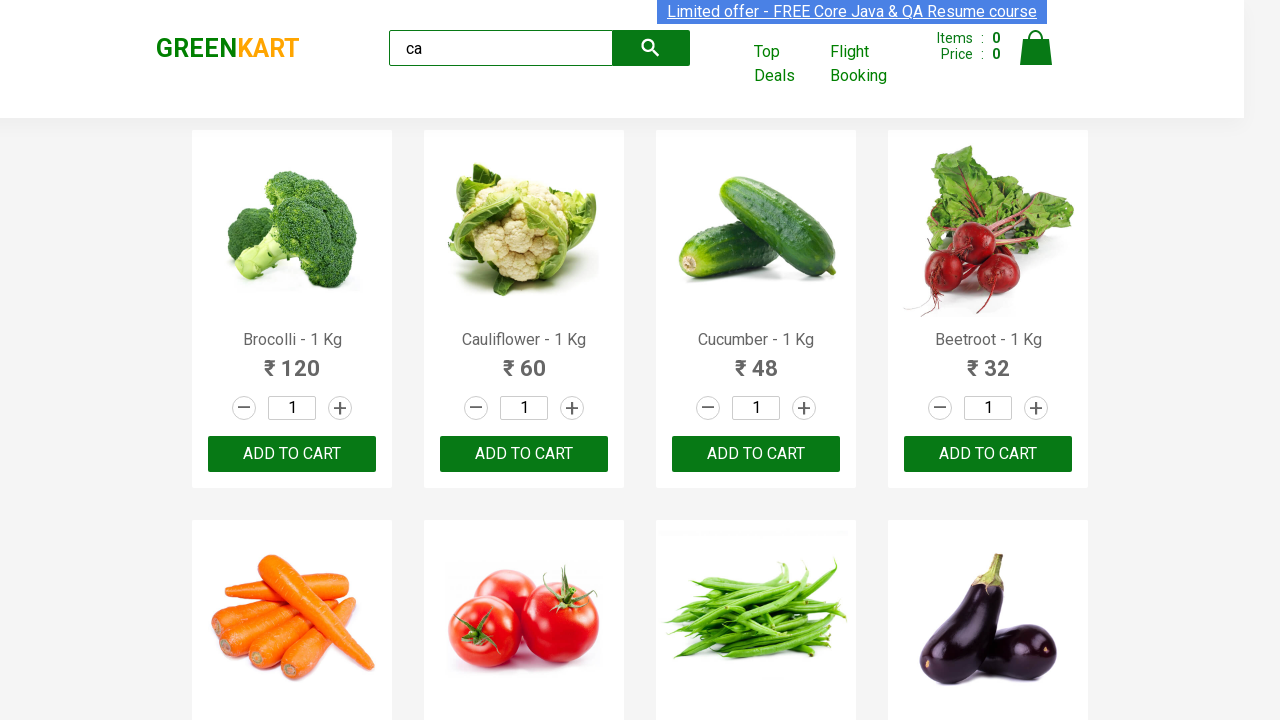

Waited 4 seconds for products to filter
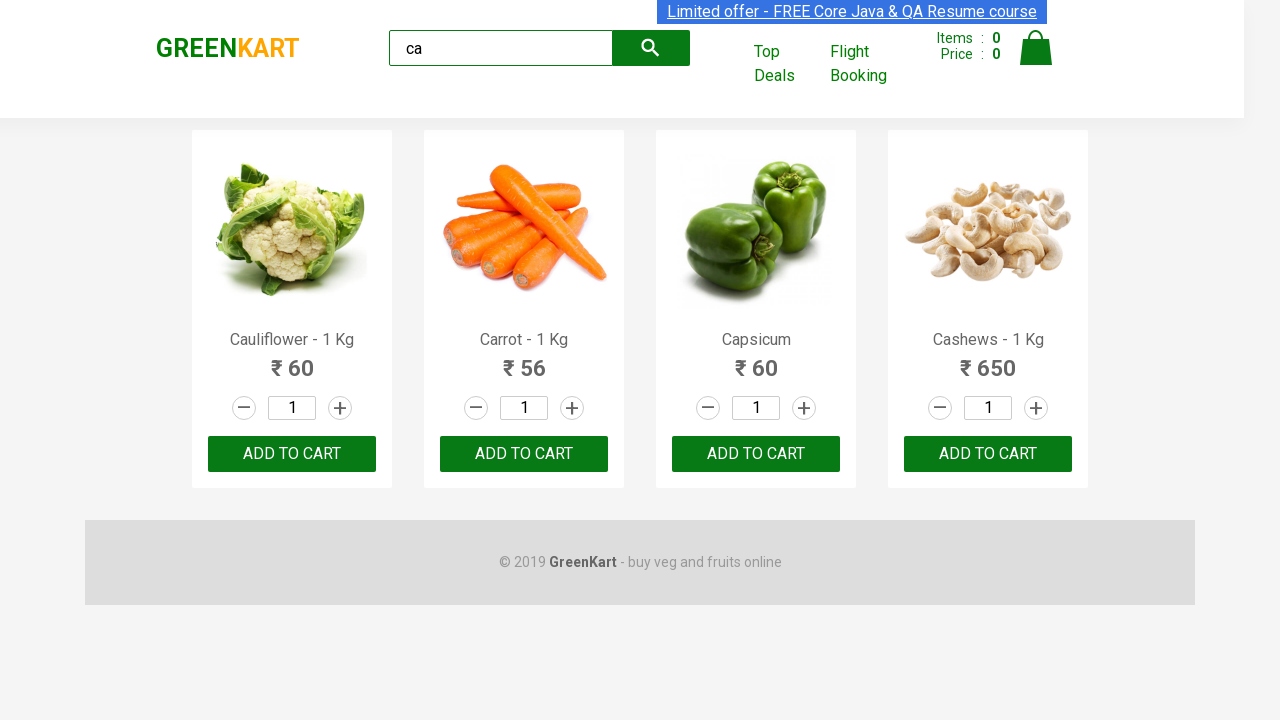

Verified that filtered products are displayed
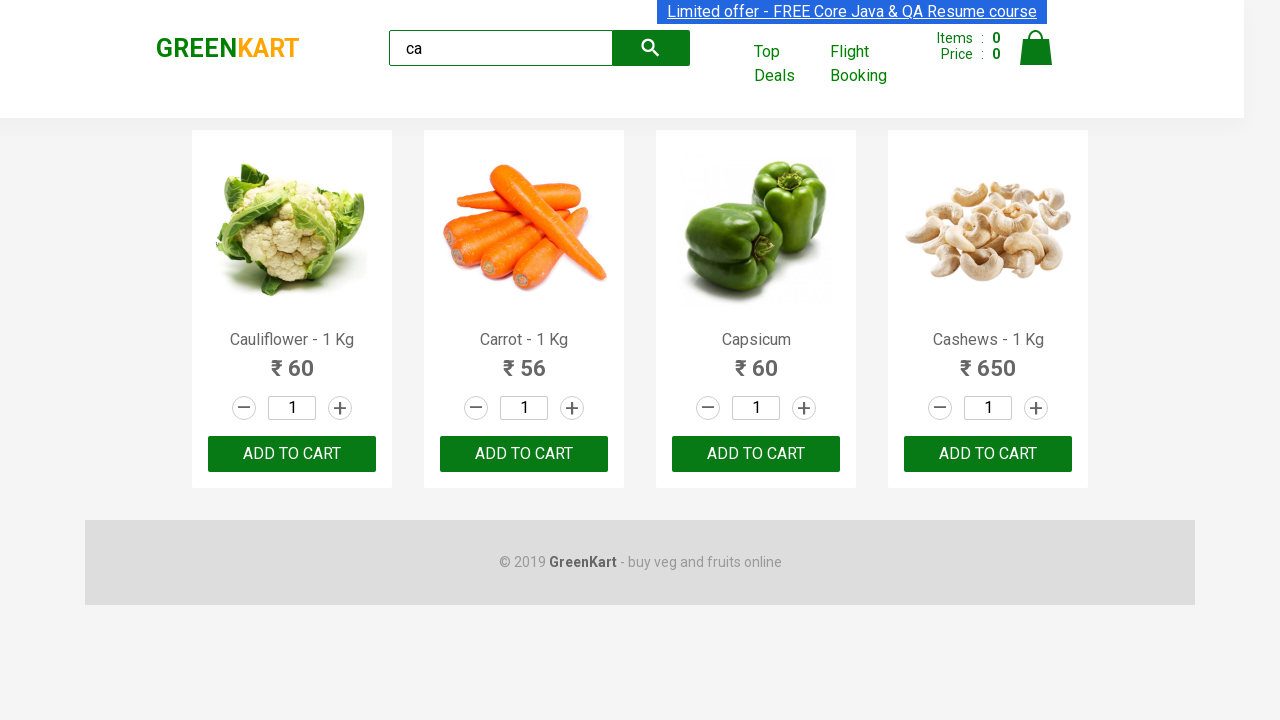

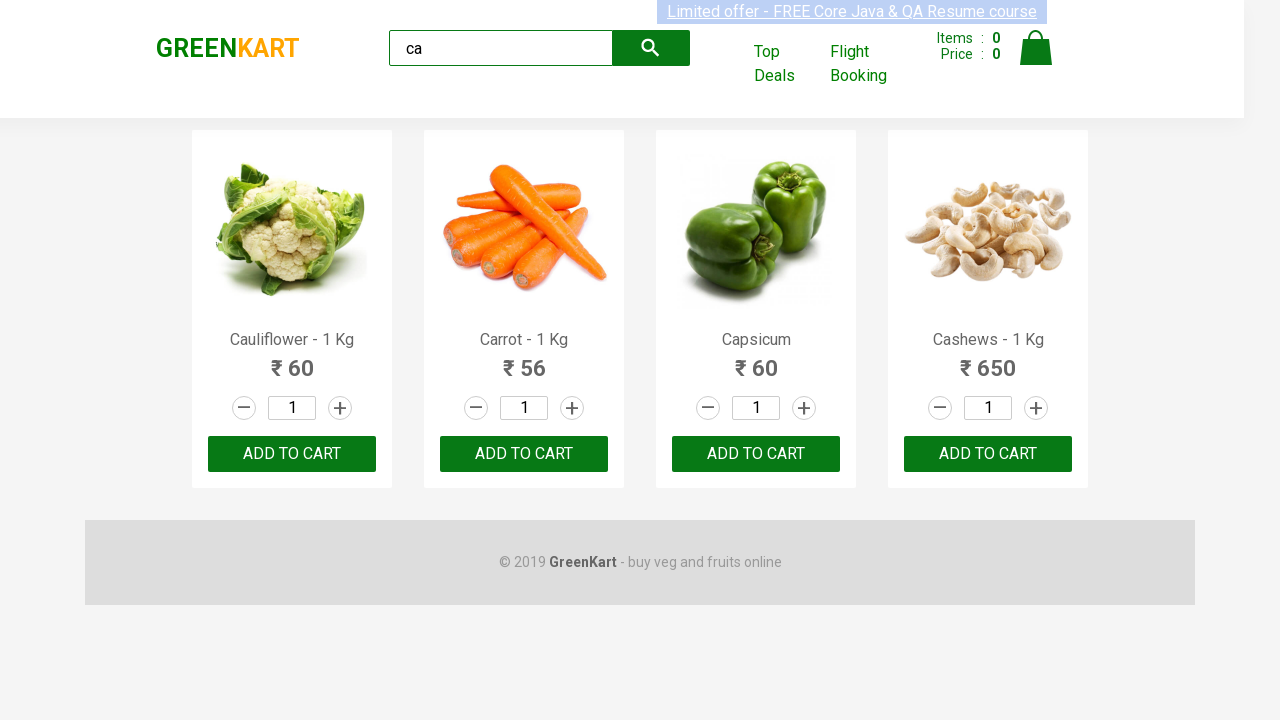